Tests unmarking items as complete by unchecking their toggle checkboxes

Starting URL: https://demo.playwright.dev/todomvc

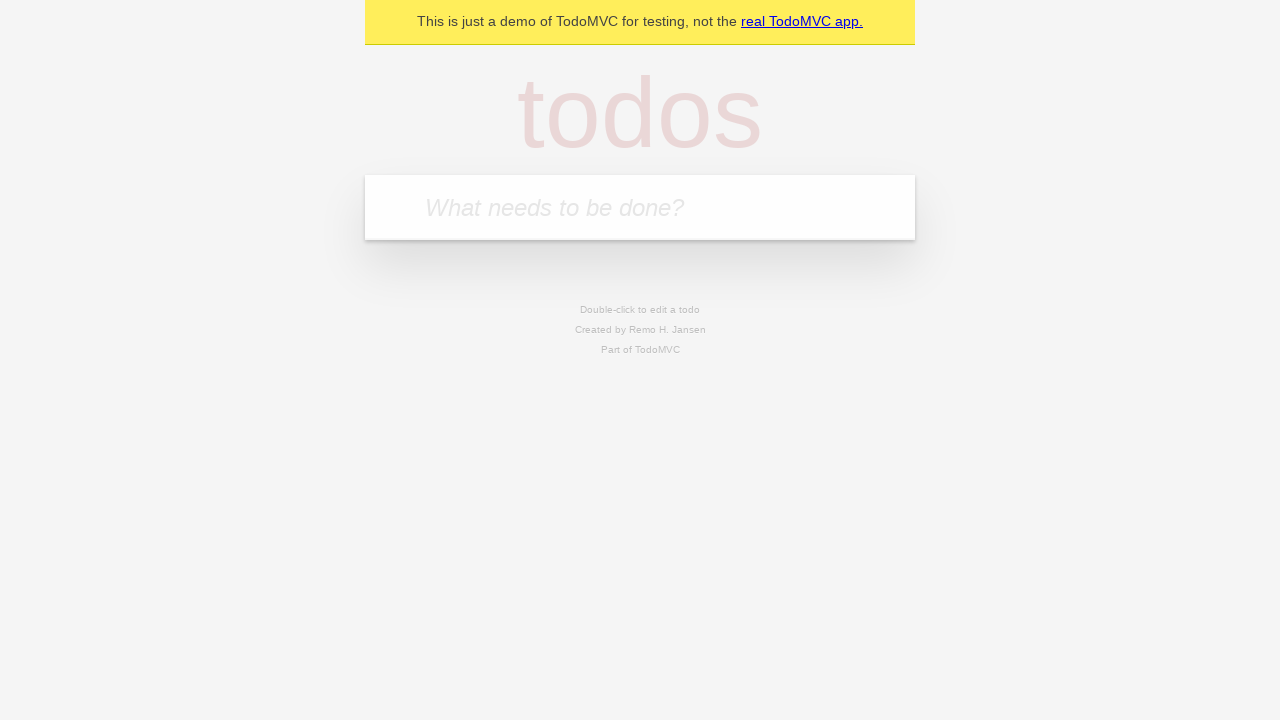

Filled new todo input with 'buy some cheese' on .new-todo
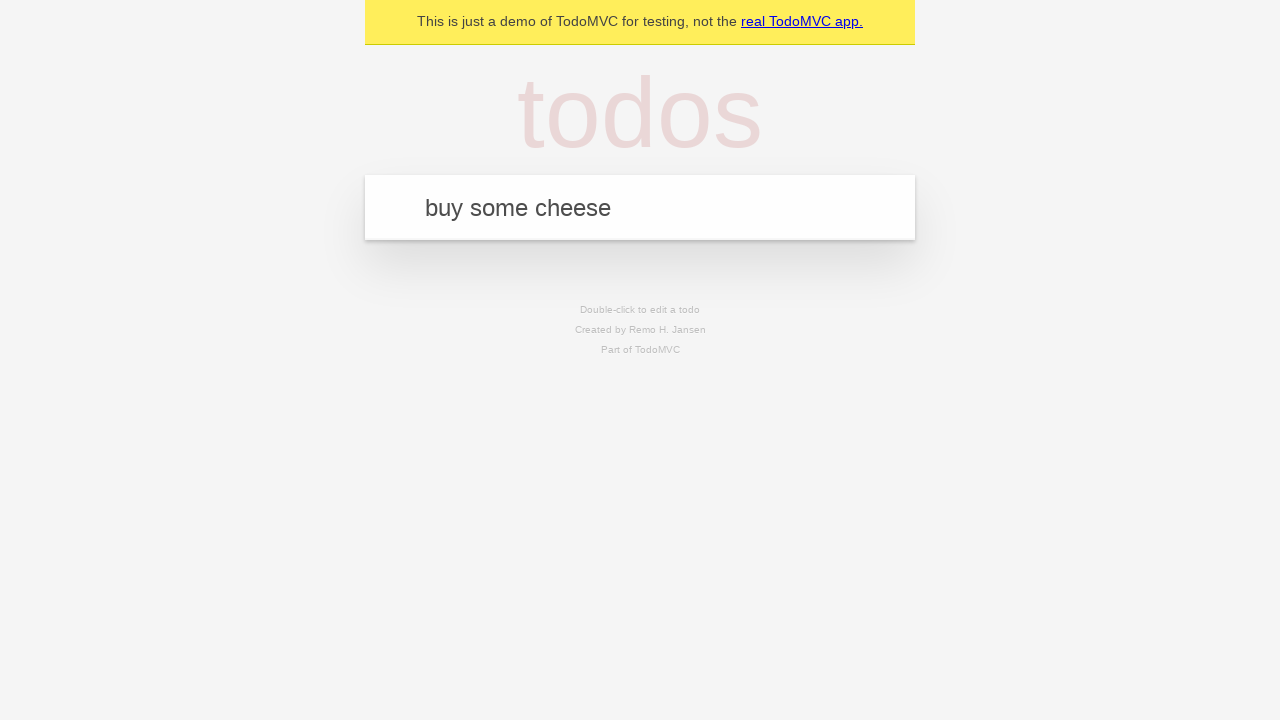

Pressed Enter to create first todo item on .new-todo
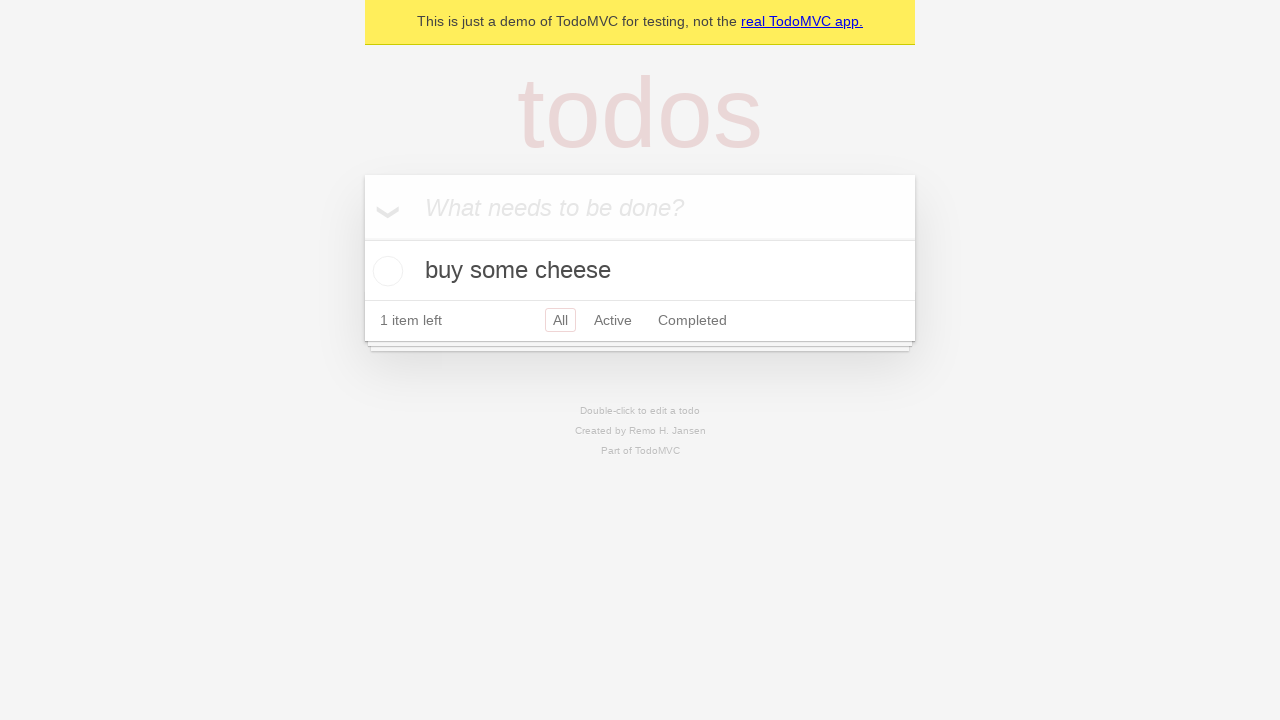

Filled new todo input with 'feed the cat' on .new-todo
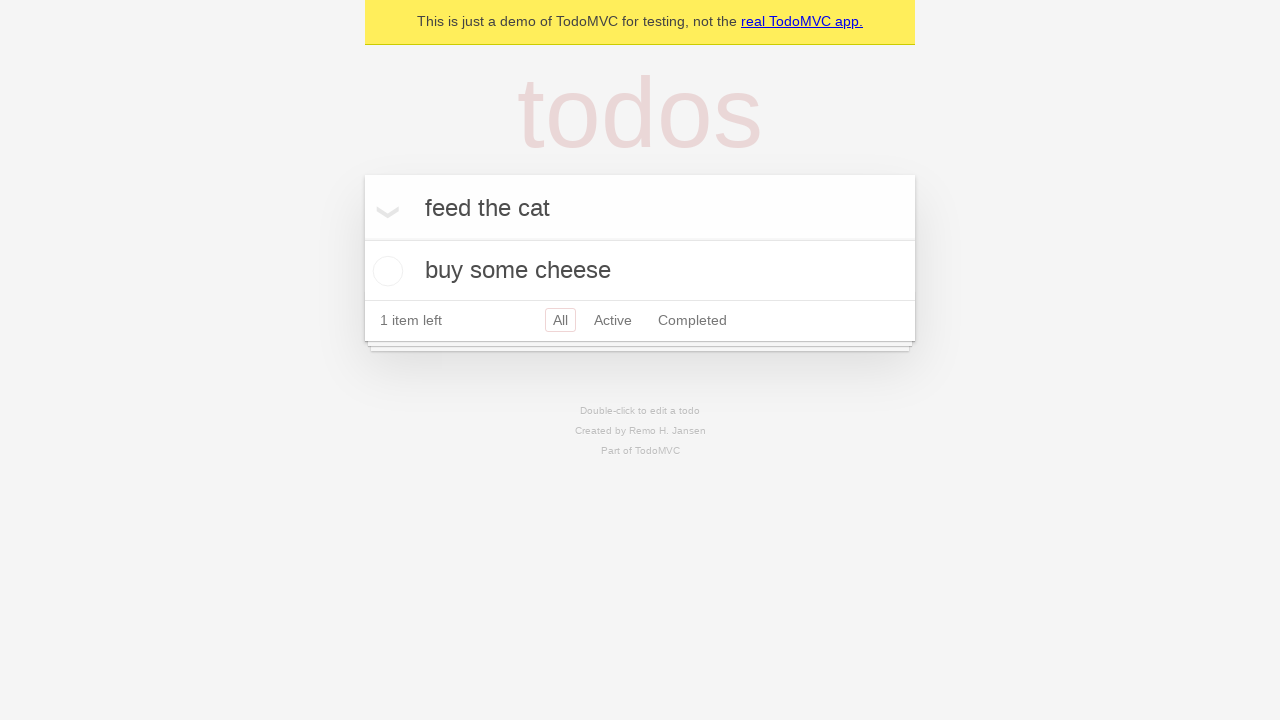

Pressed Enter to create second todo item on .new-todo
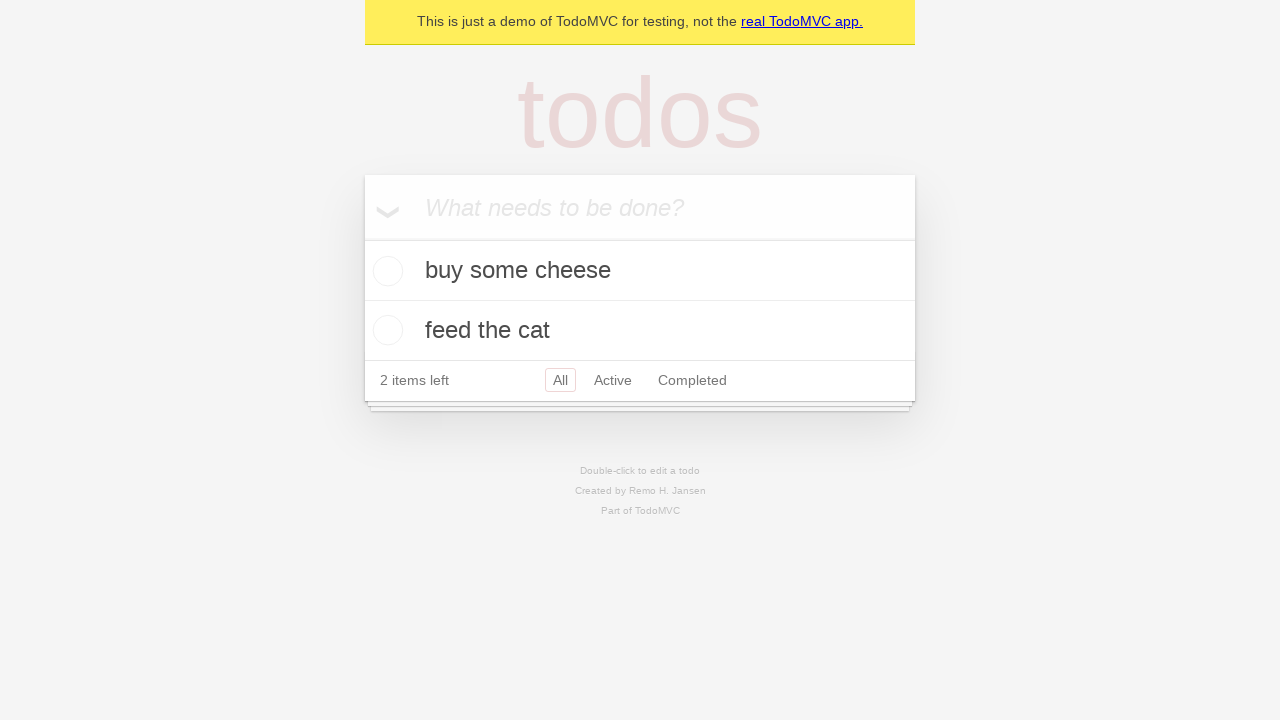

Checked toggle for first todo item to mark it complete at (385, 271) on .todo-list li >> nth=0 >> .toggle
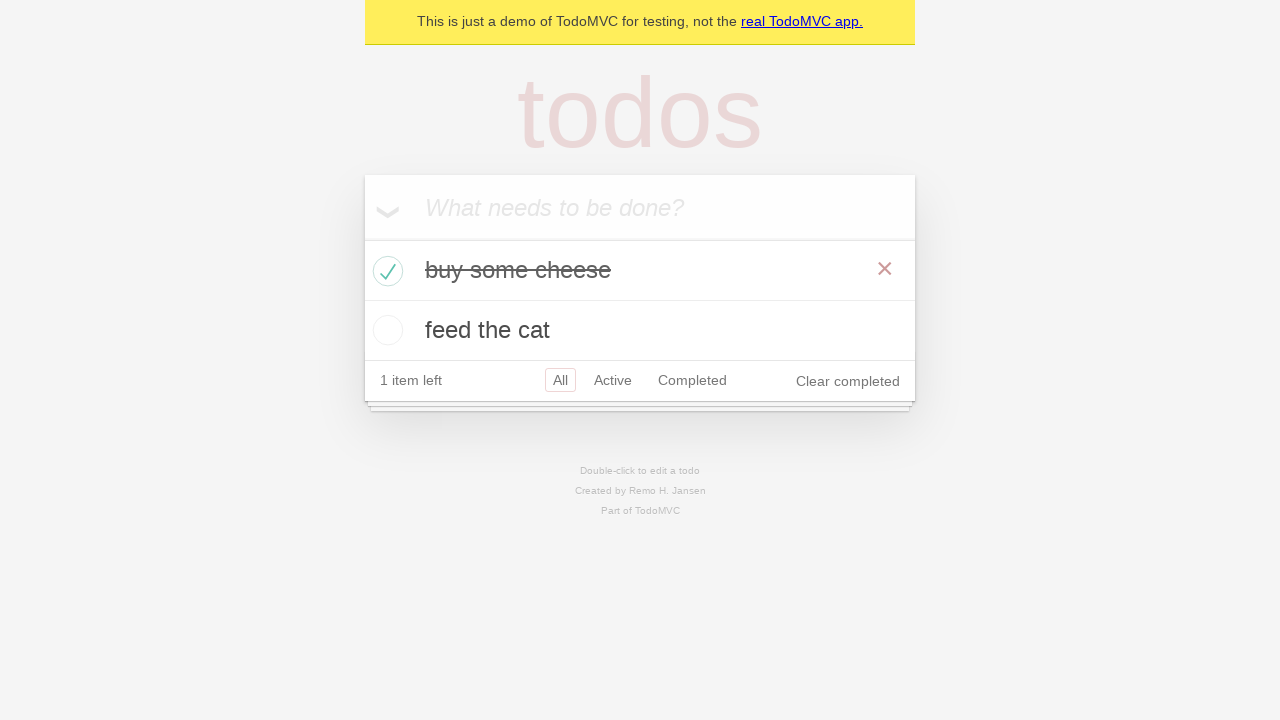

Unchecked toggle for first todo item to un-mark it as complete at (385, 271) on .todo-list li >> nth=0 >> .toggle
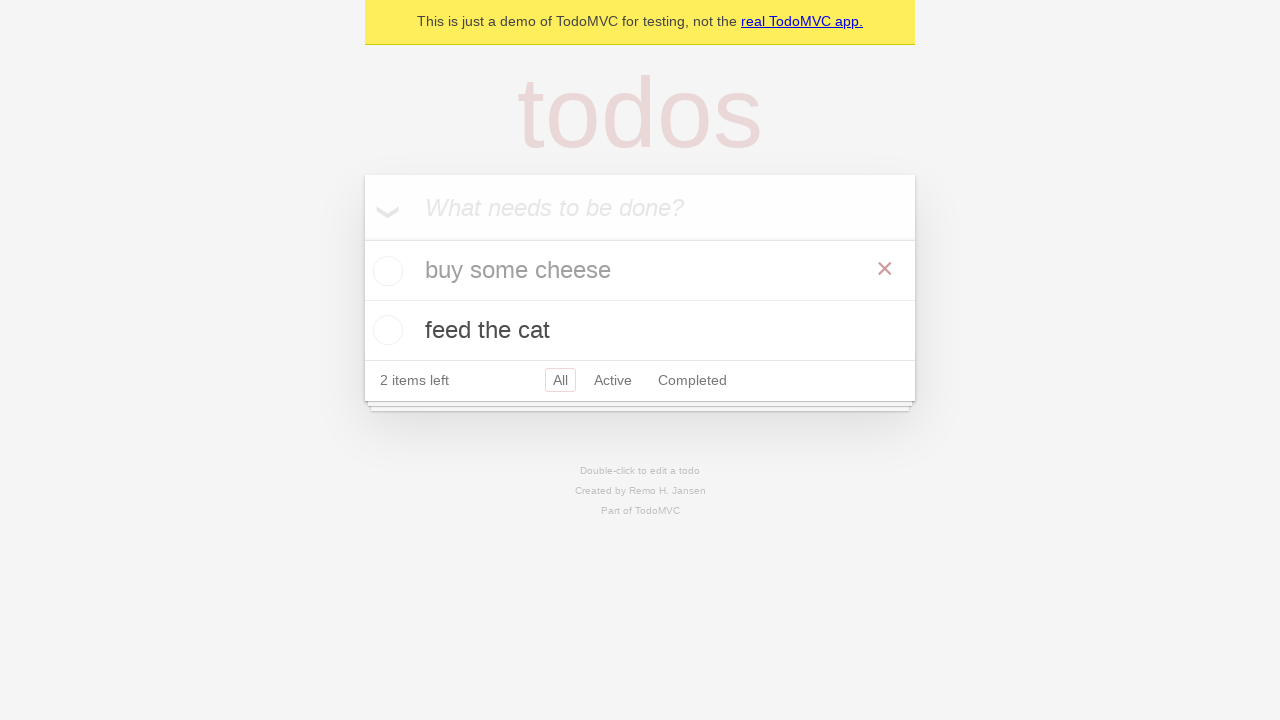

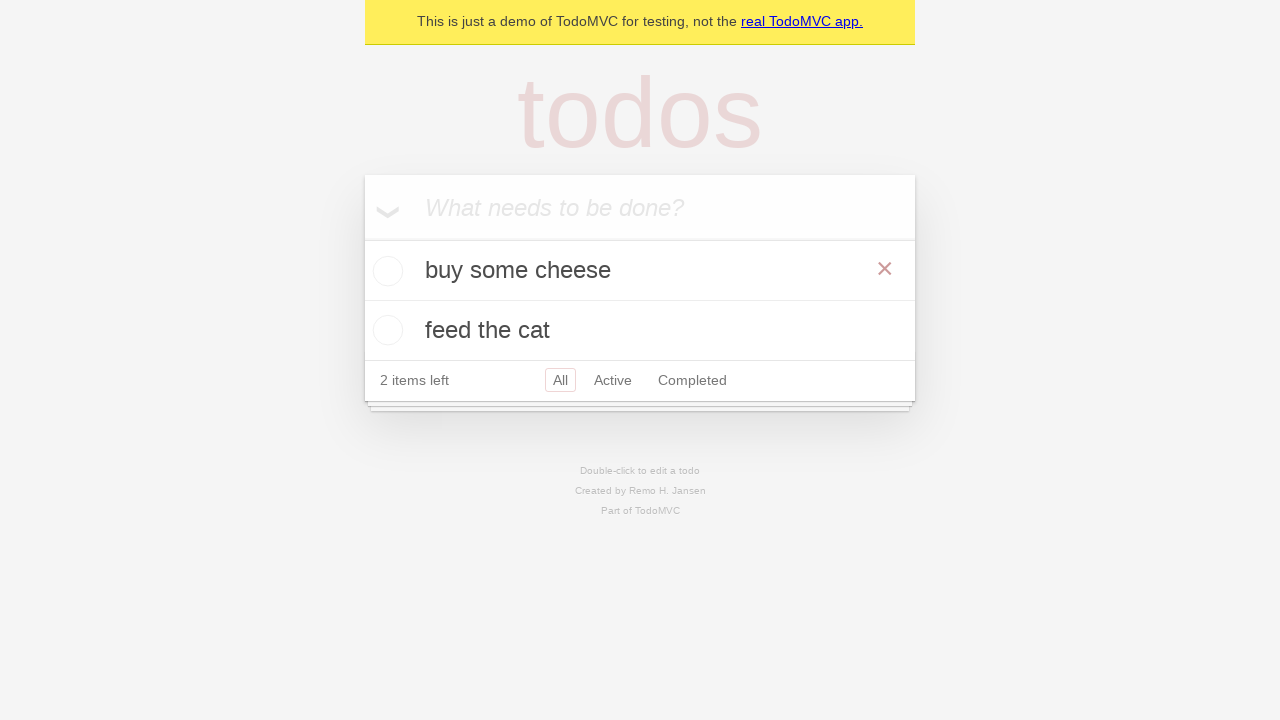